Tests hover functionality by hovering over an avatar image and verifying that the caption/additional user information becomes visible.

Starting URL: http://the-internet.herokuapp.com/hovers

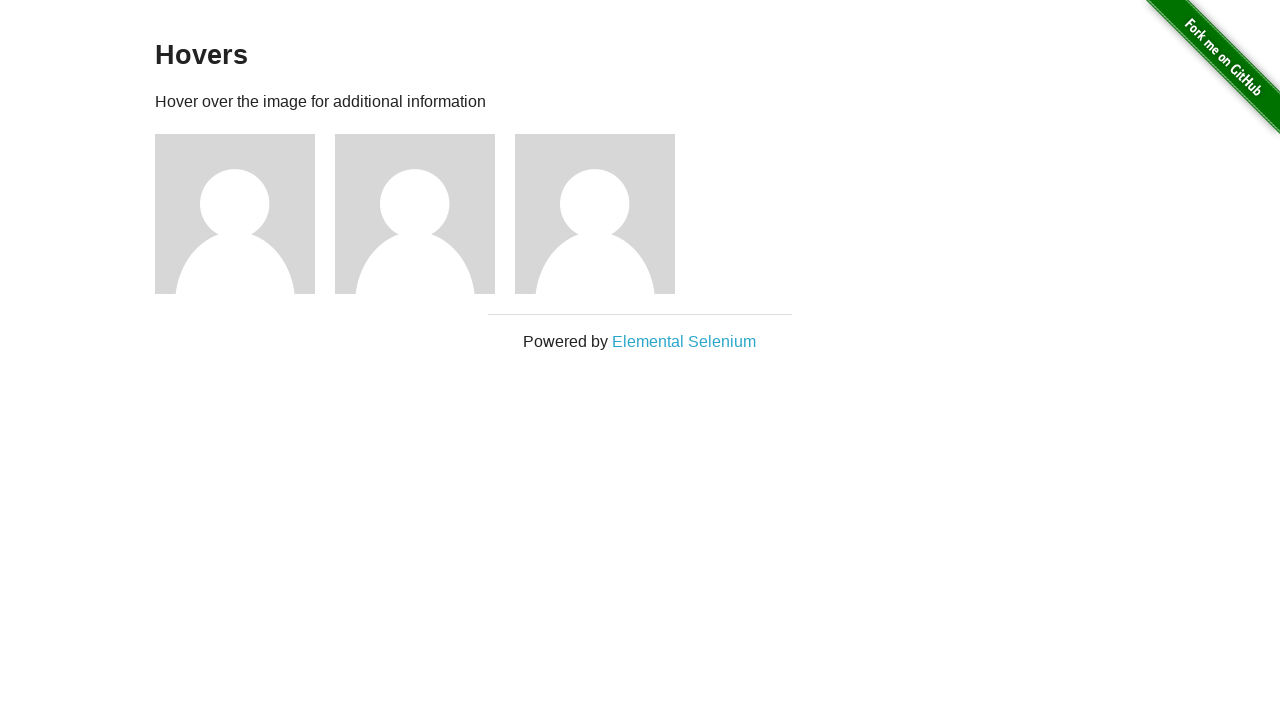

Navigated to hover test page
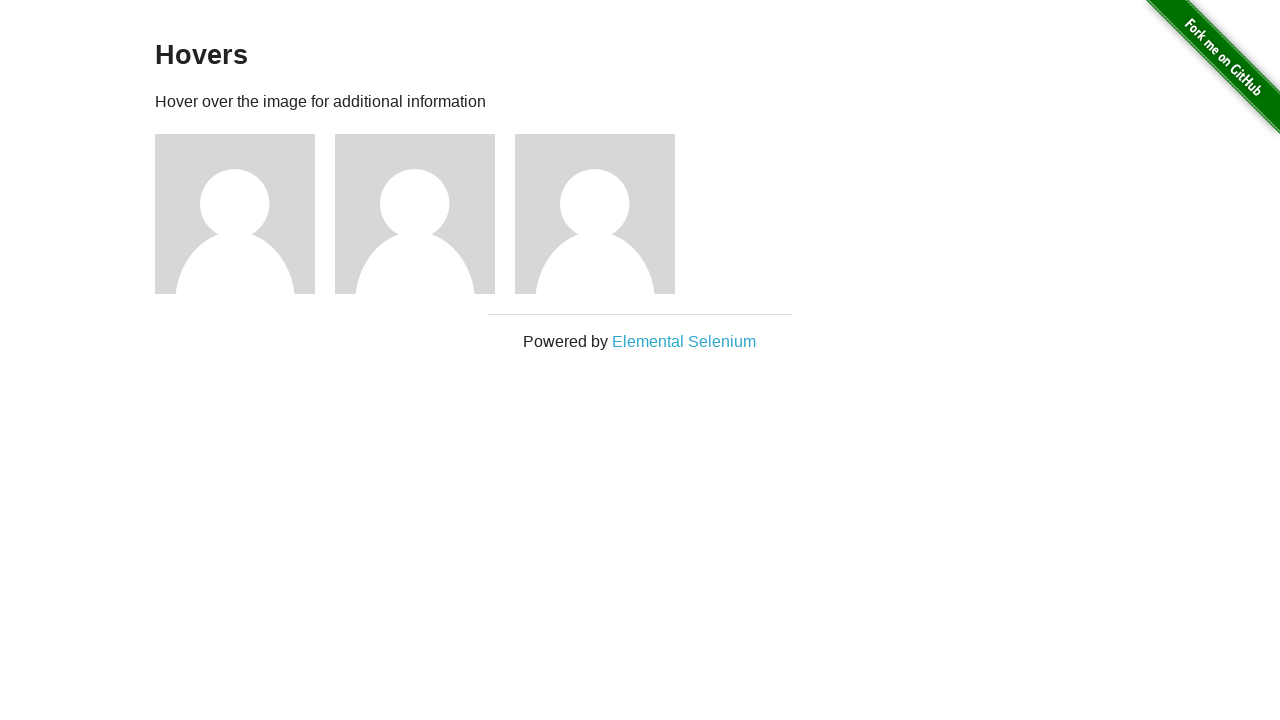

Located first avatar figure element
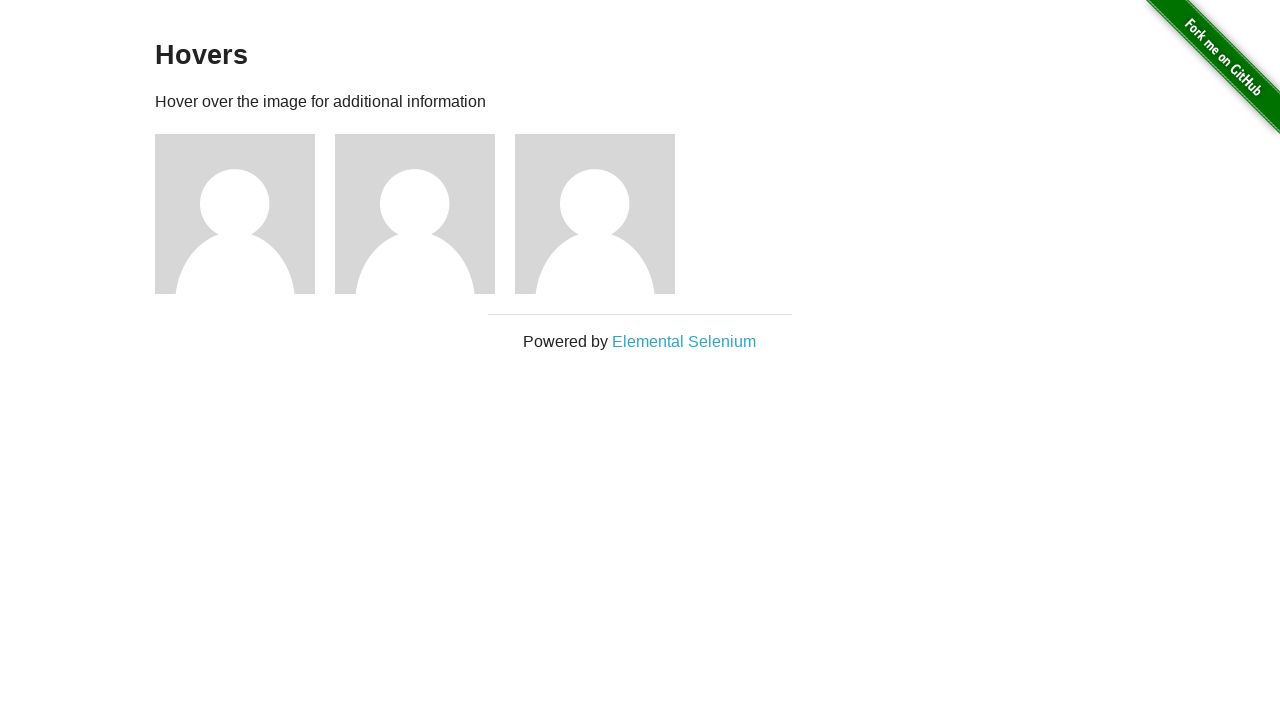

Hovered over avatar image at (245, 214) on .figure >> nth=0
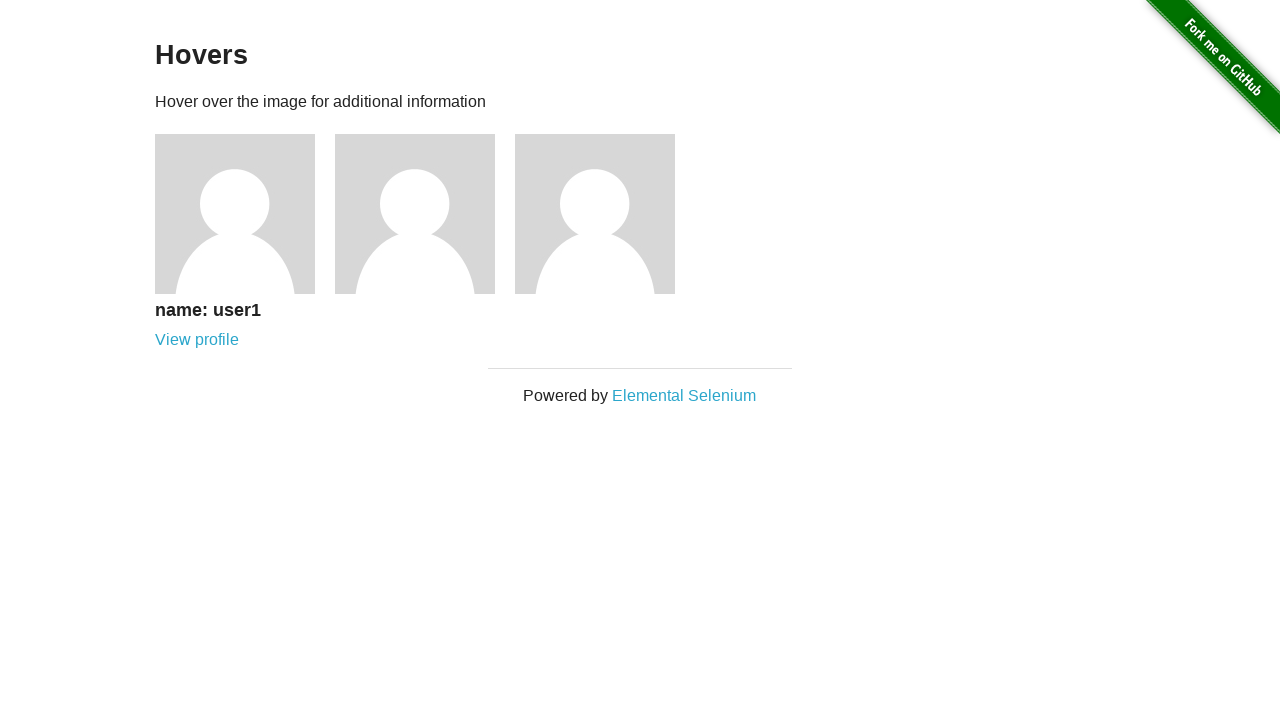

Located caption element
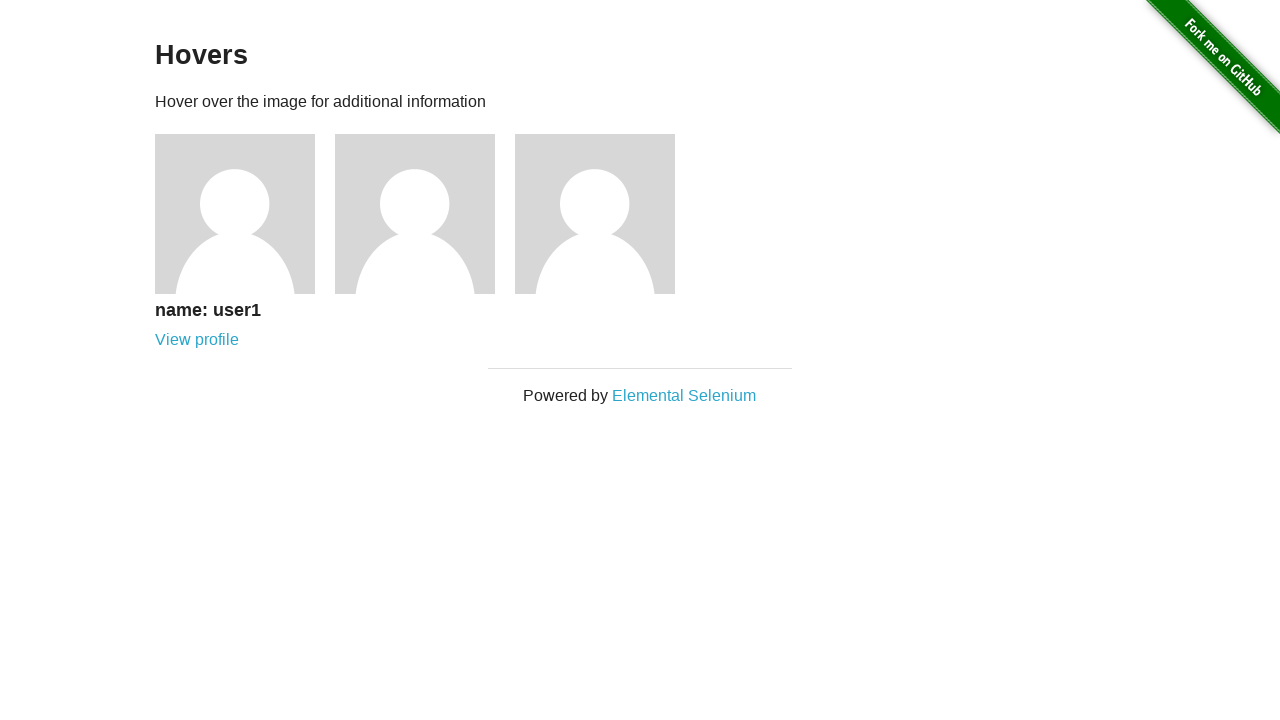

Verified that caption is visible after hover
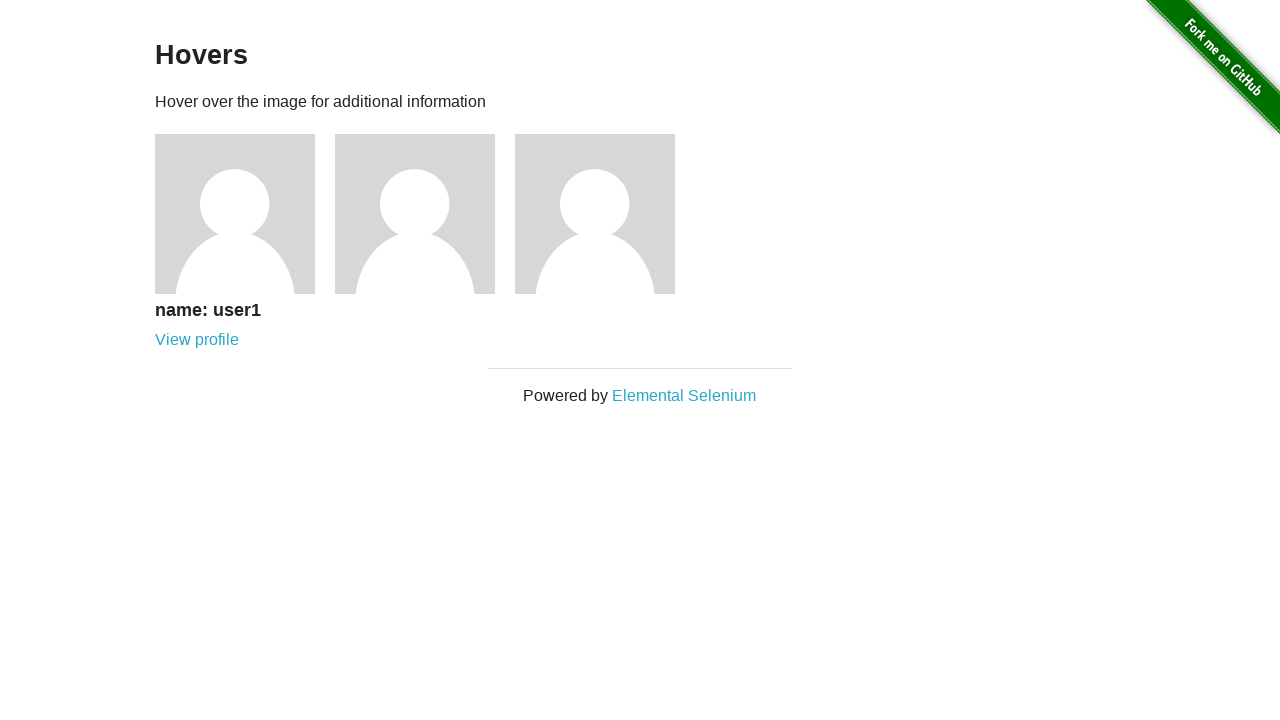

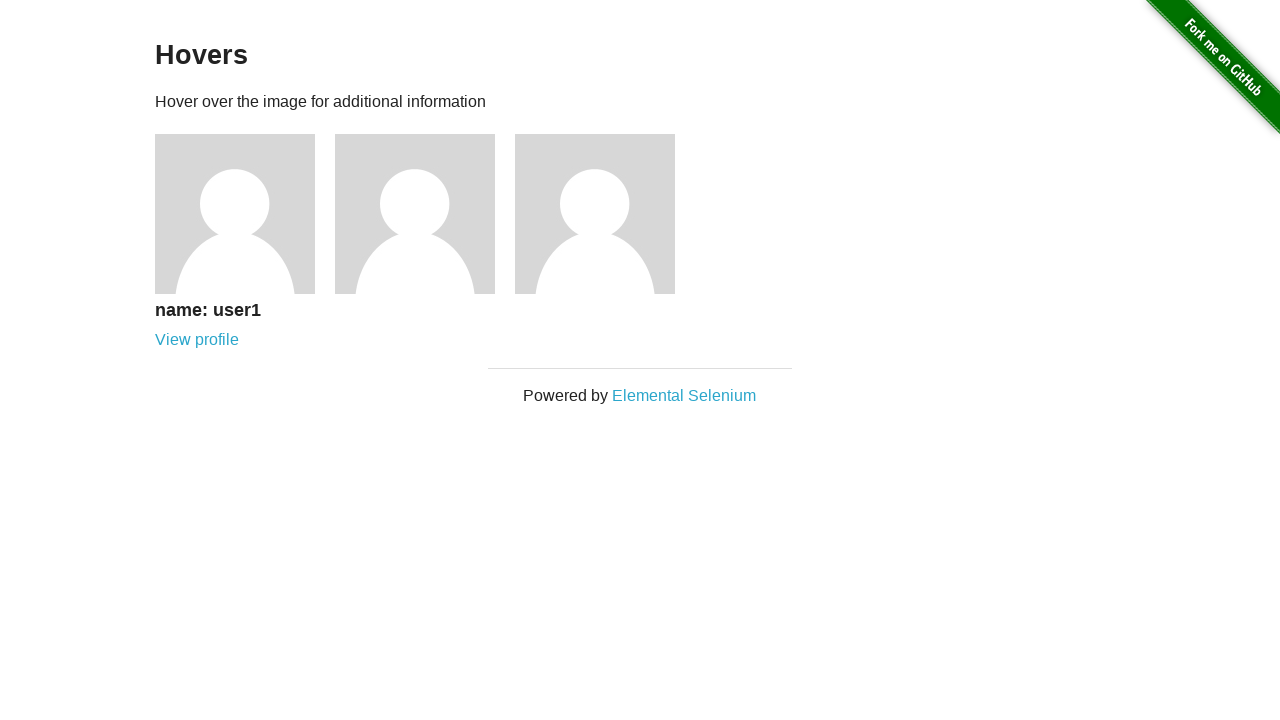